Tests browser navigation functionality by navigating to different pages, using back/forward buttons, and refreshing the page on thefriendlytester.co.uk website.

Starting URL: http://thefriendlytester.co.uk

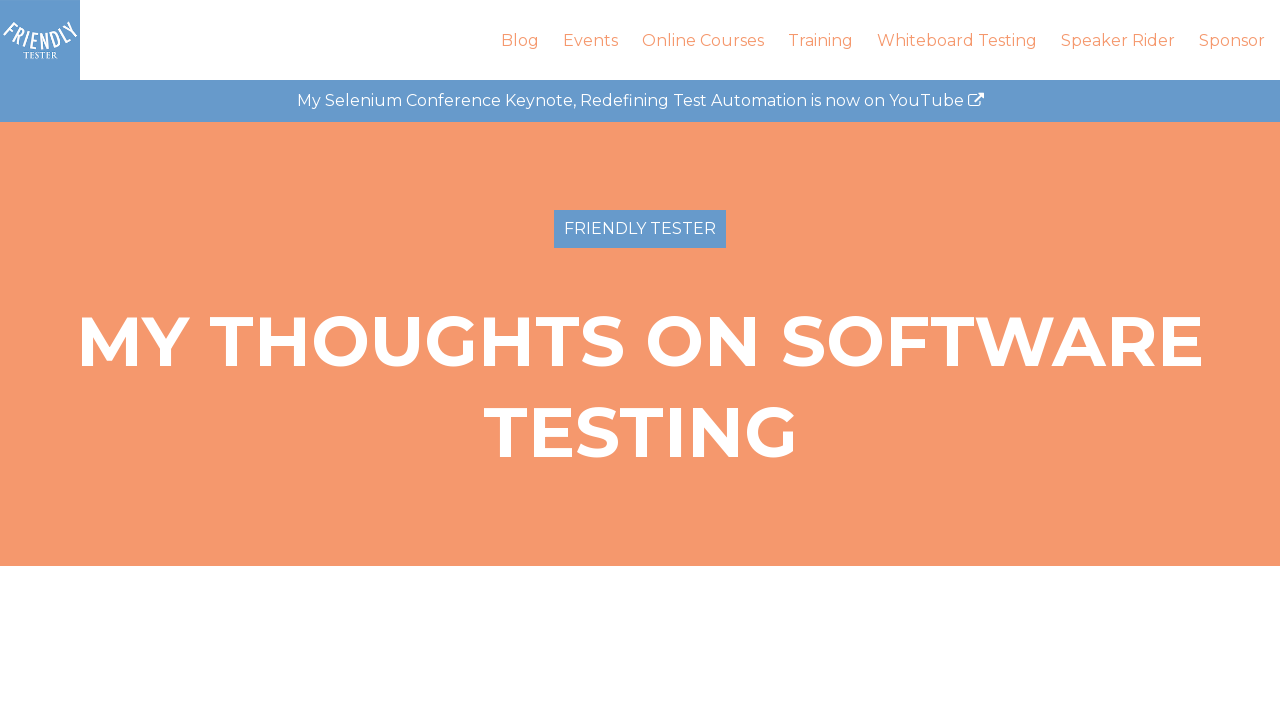

Navigated to About Me page
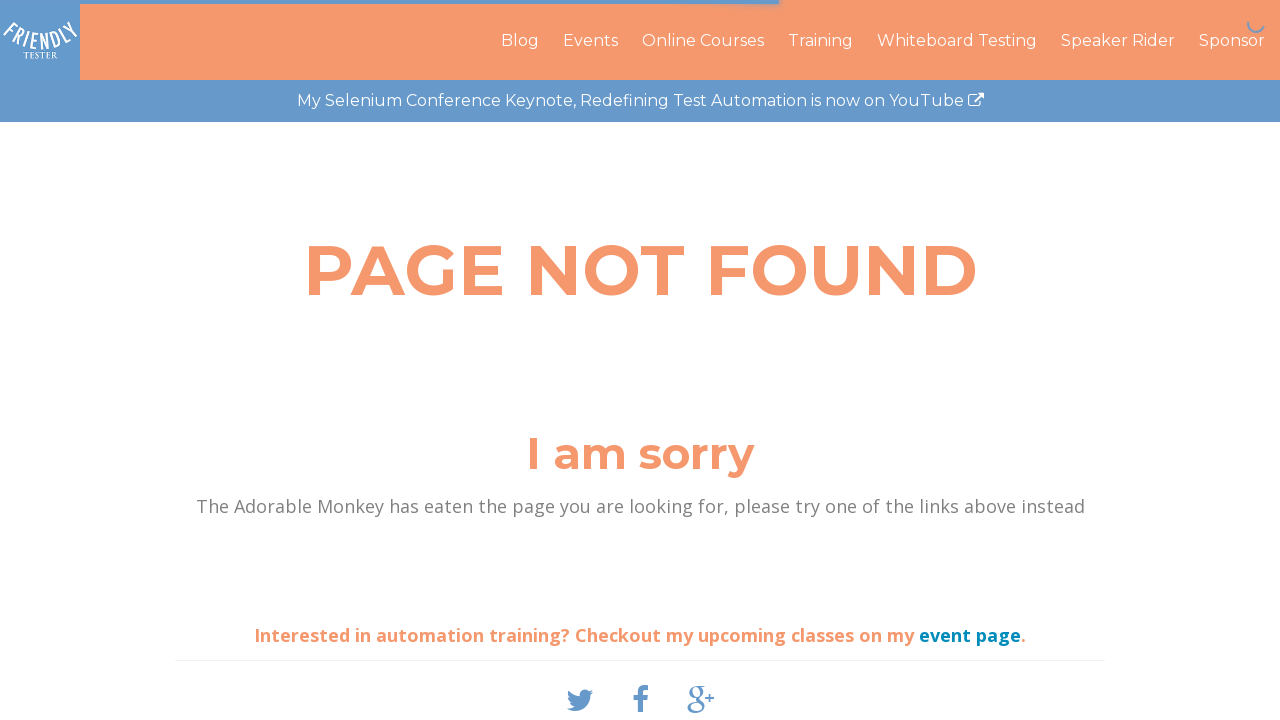

Navigated back to previous page using back button
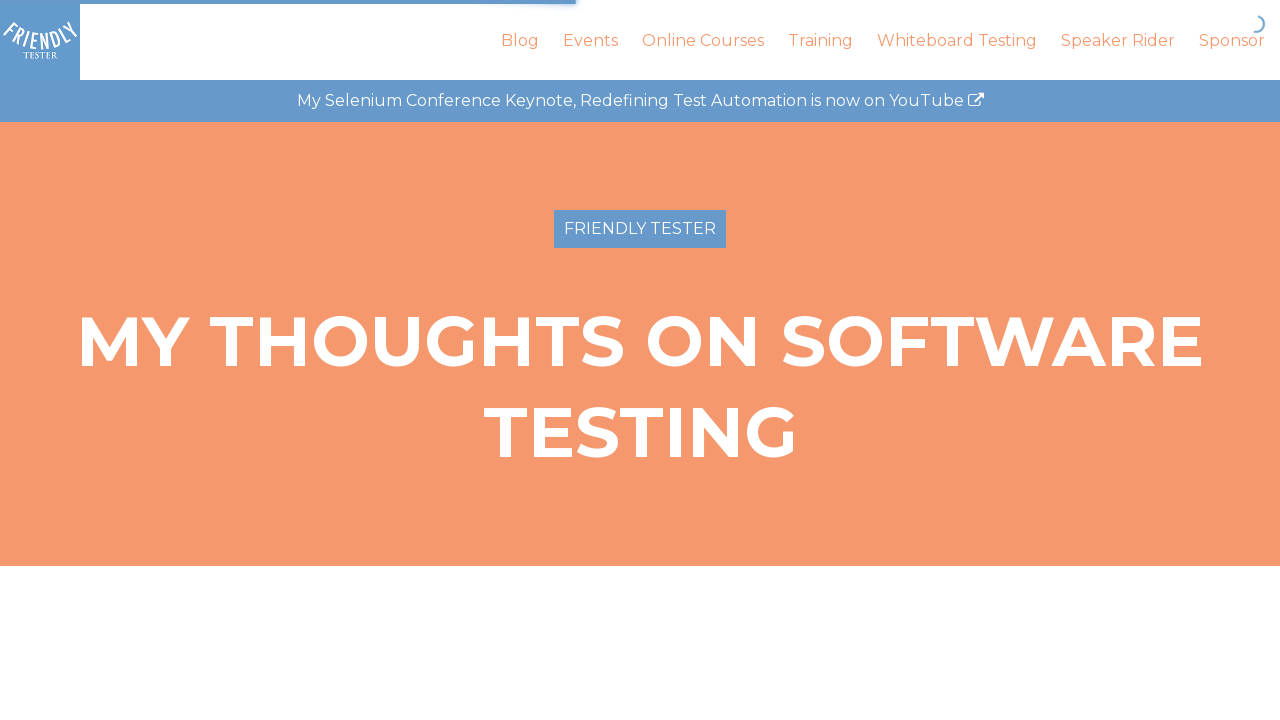

Navigated forward using forward button
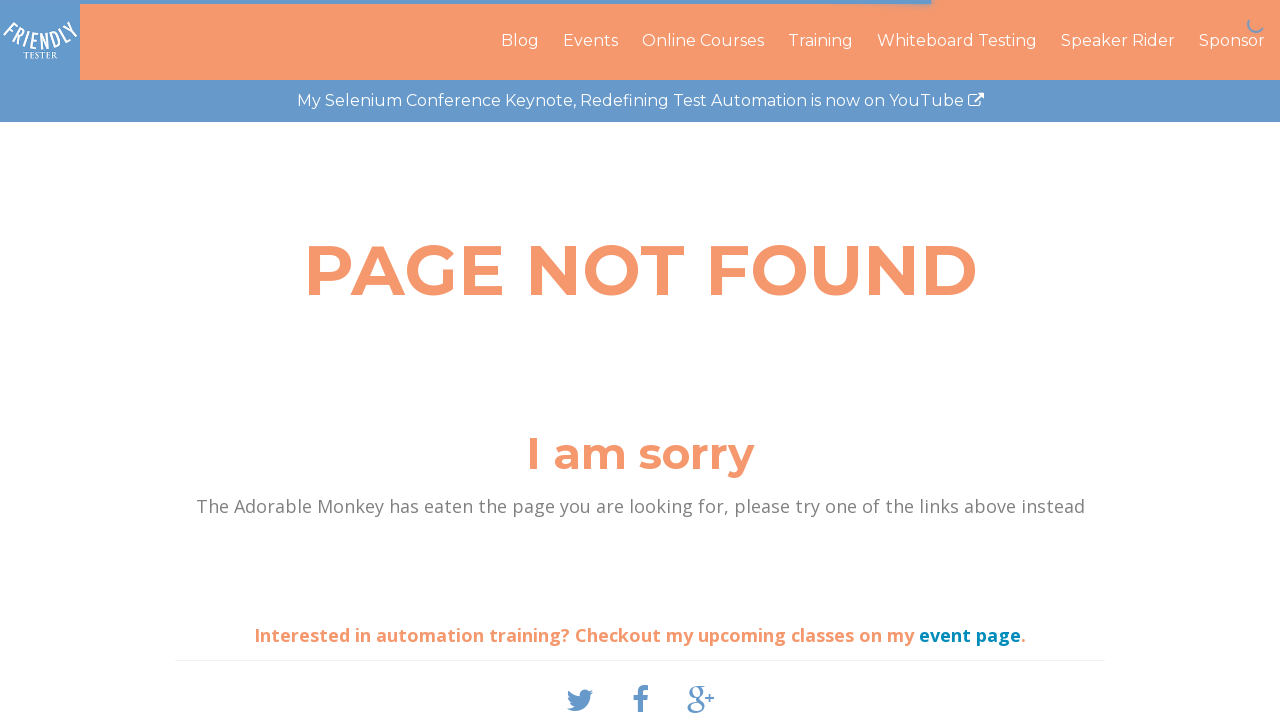

Refreshed the current page
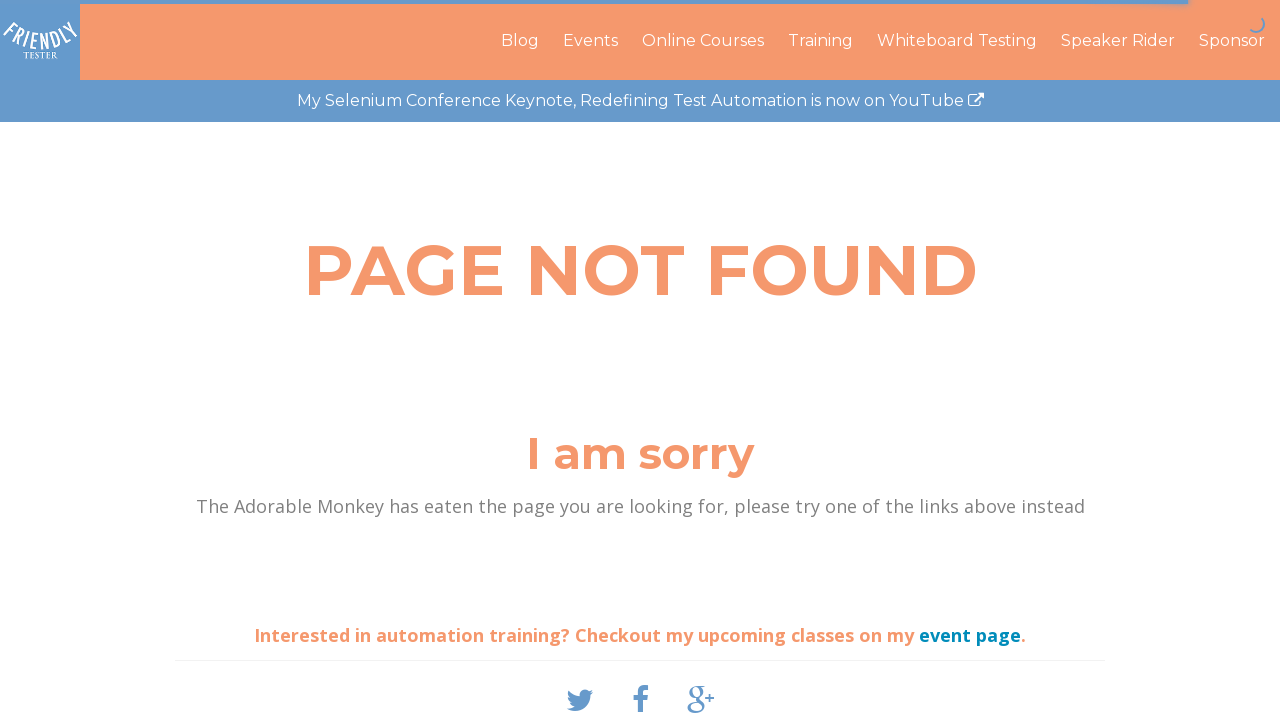

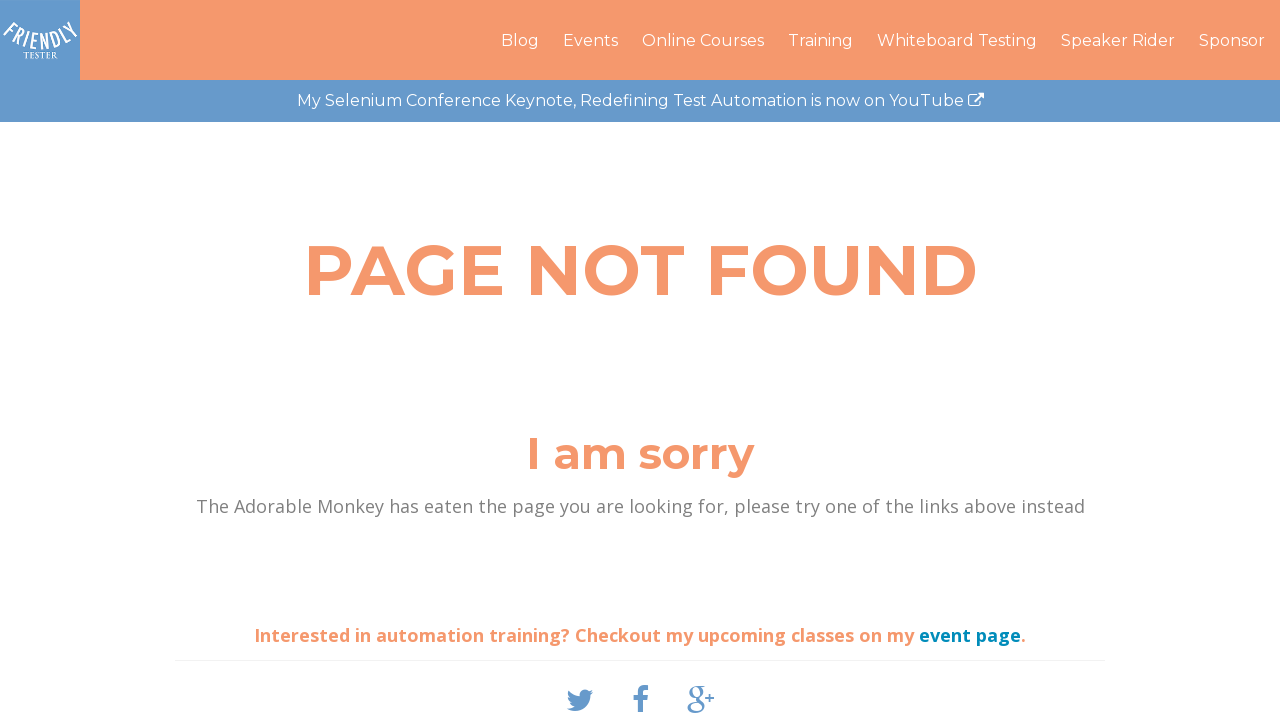